Navigates to Demoblaze demo store and retrieves the price of Sony Xperia Z5 product from the product listing page

Starting URL: https://www.demoblaze.com/

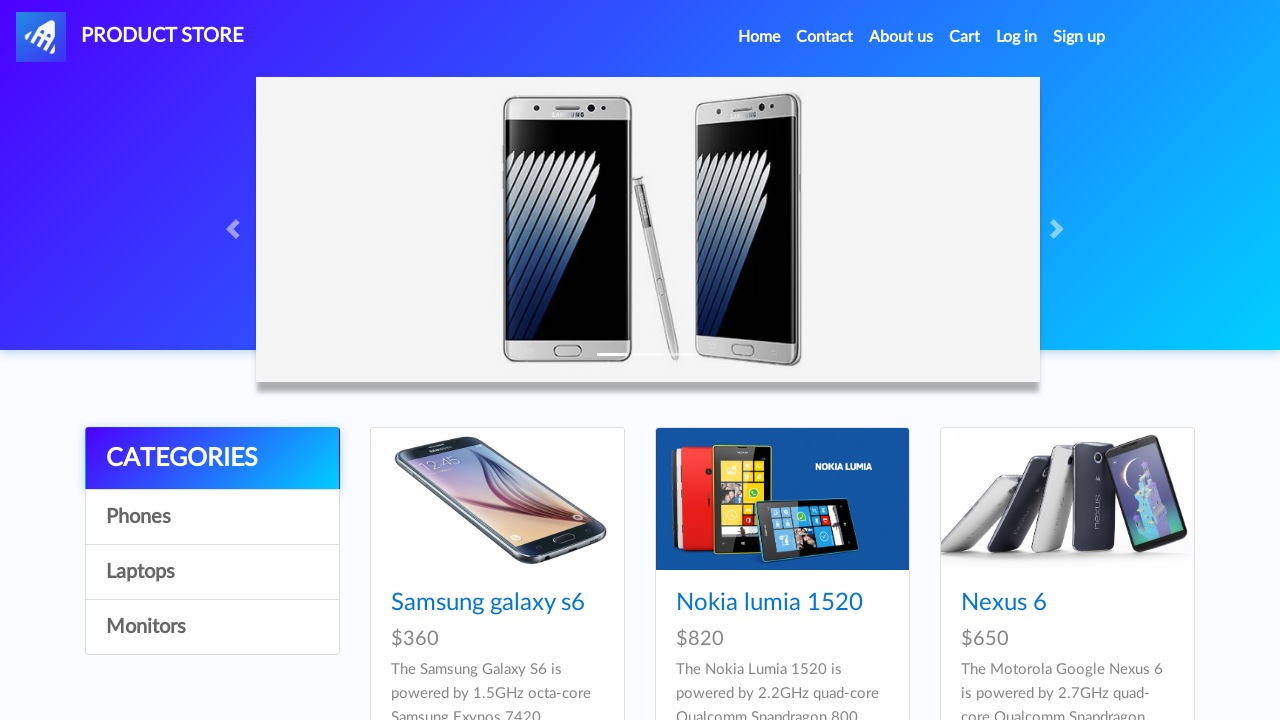

Waited for Sony Xperia Z5 product link to be visible on the product listing page
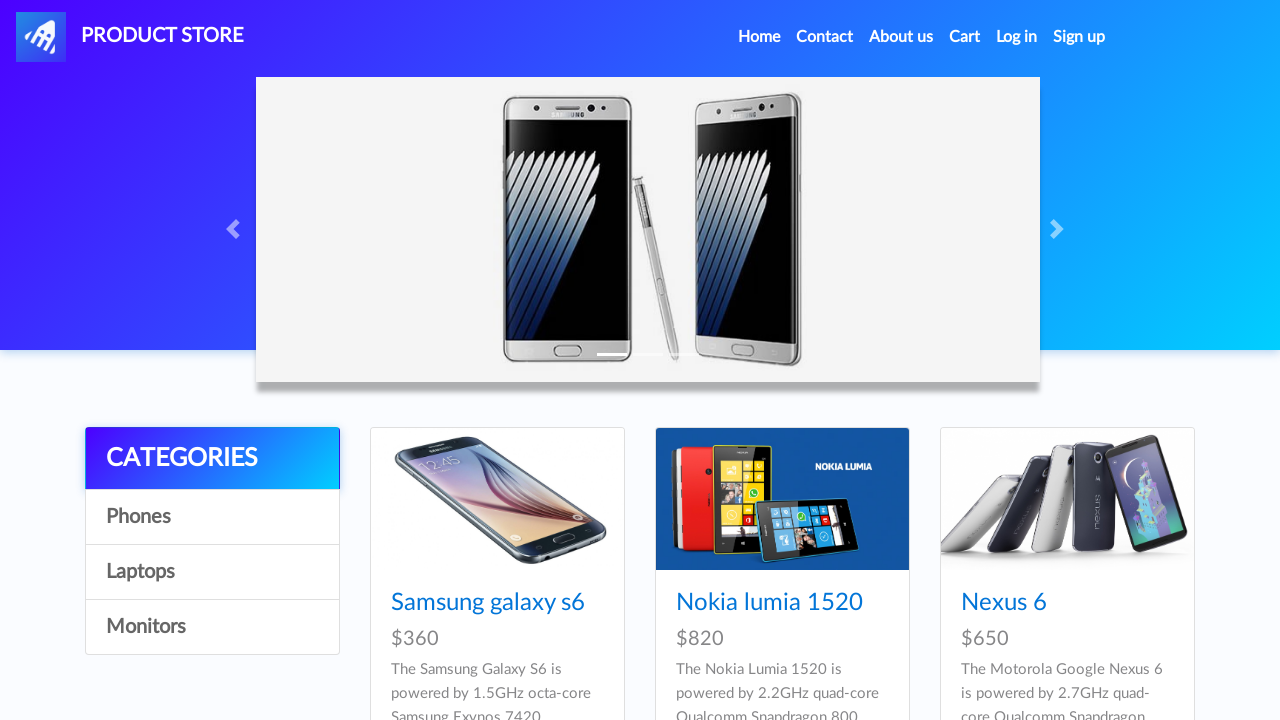

Verified price element is present for Sony Xperia Z5 product
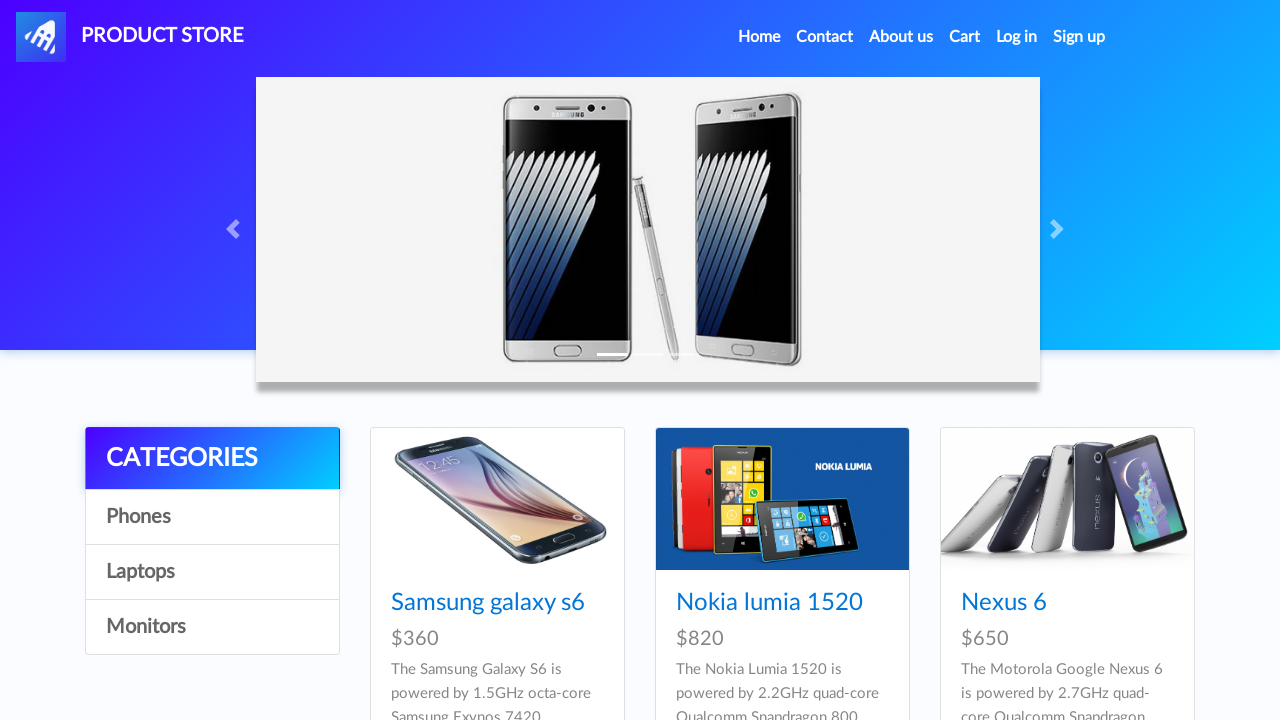

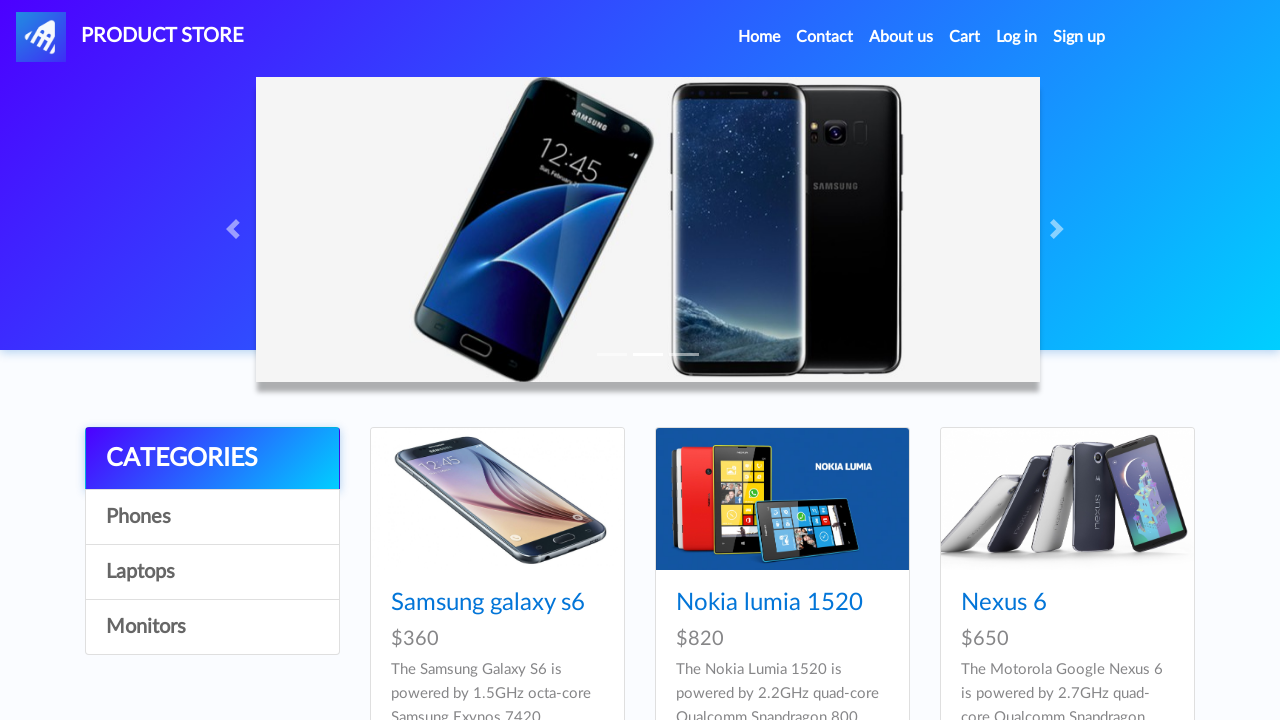